Navigates to GeeksforGeeks homepage and locates the Courses link in the navigation bar to verify element properties can be retrieved

Starting URL: https://www.geeksforgeeks.org/

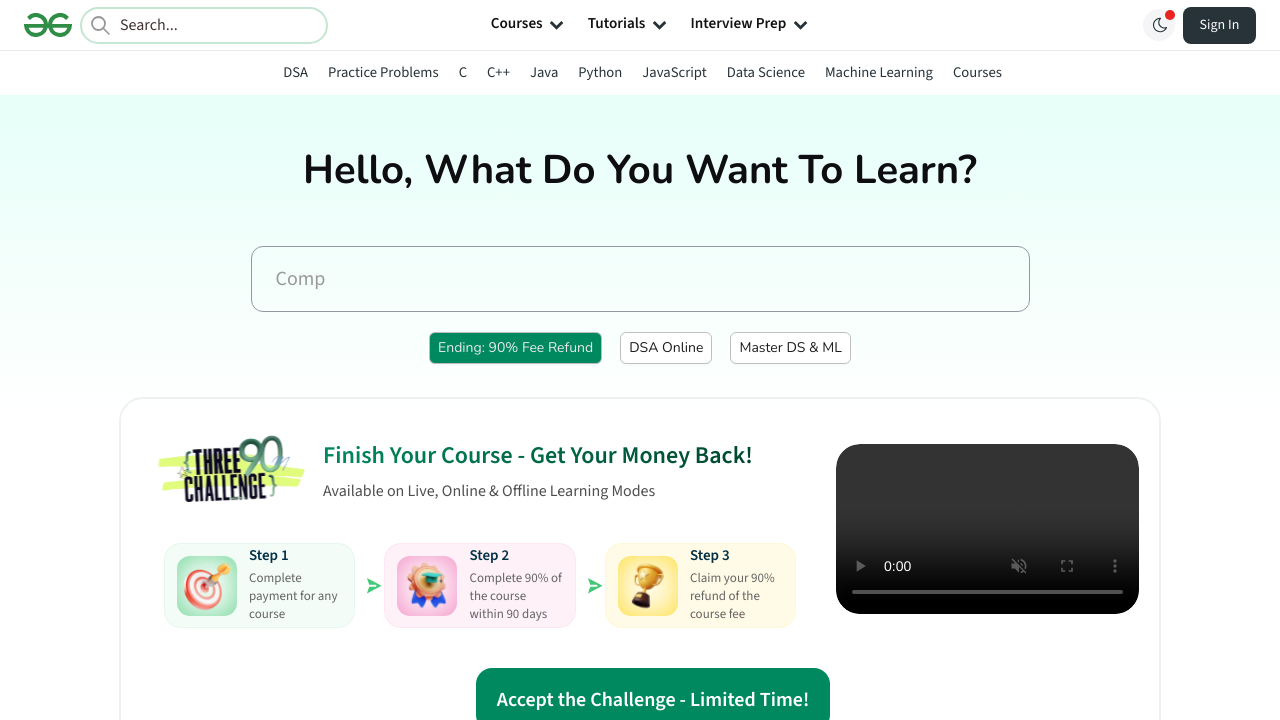

Navigated to GeeksforGeeks homepage
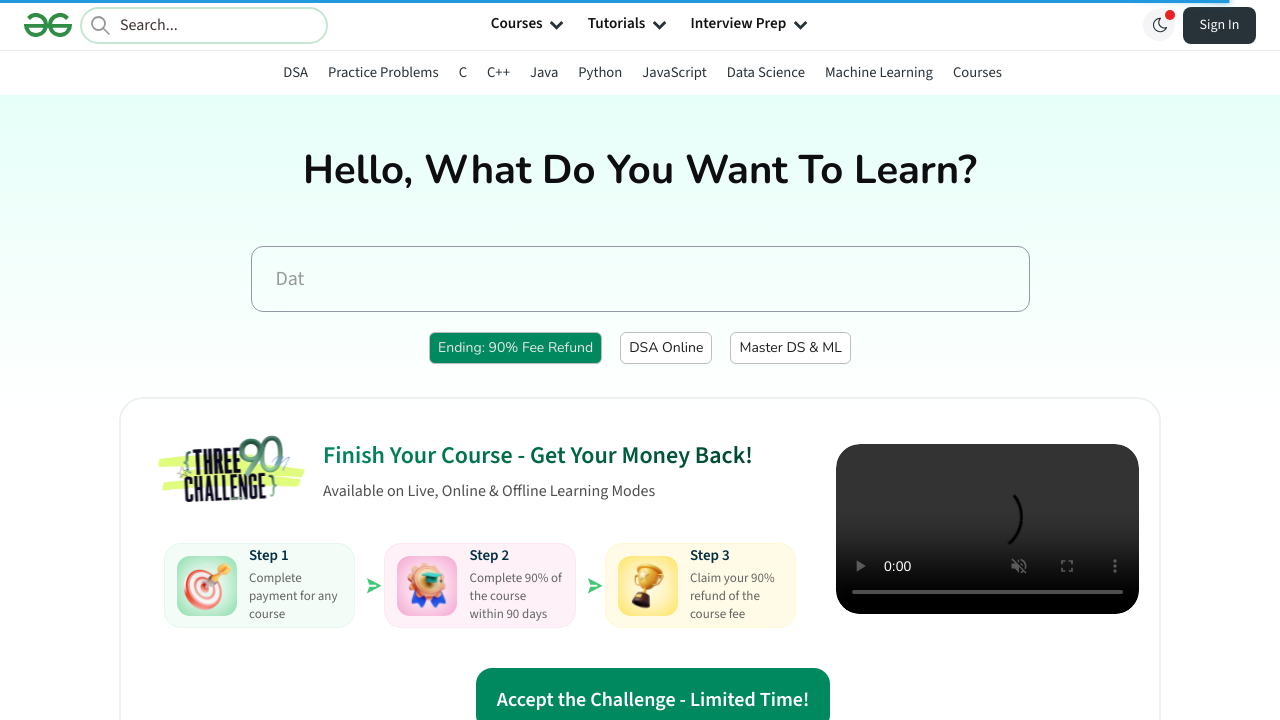

Located the Courses link in the navigation bar
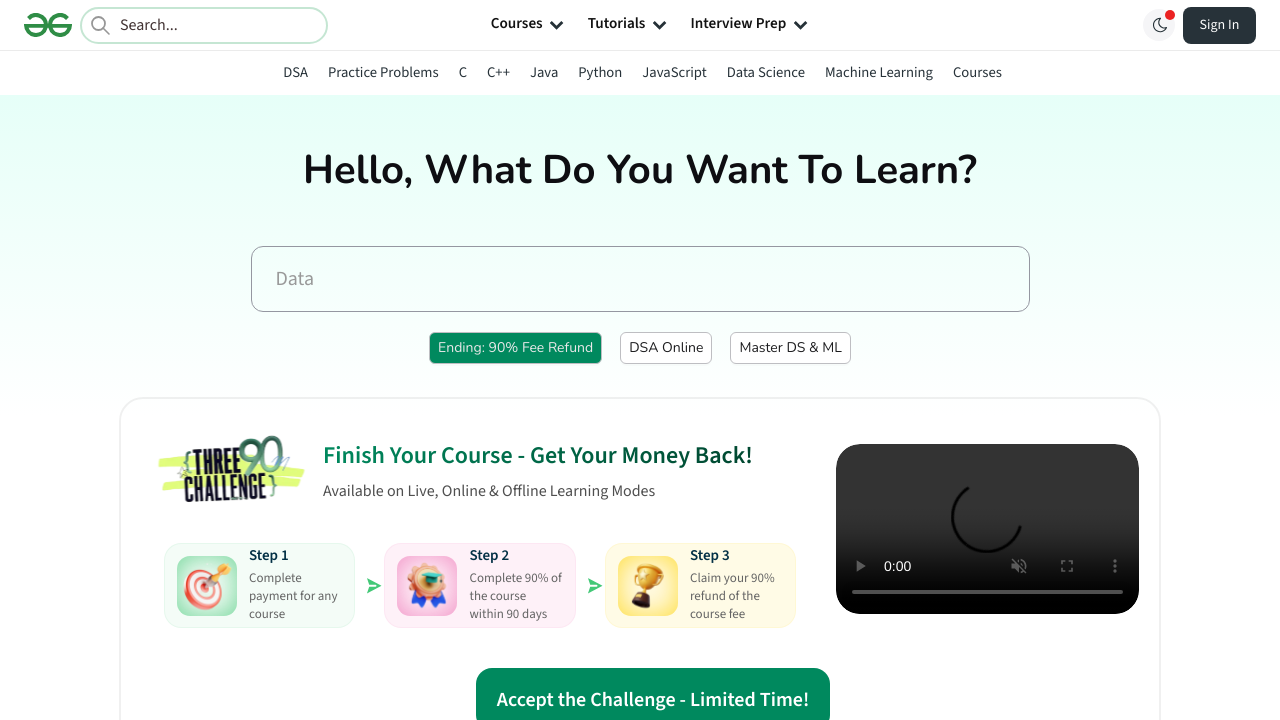

Courses link element is now visible
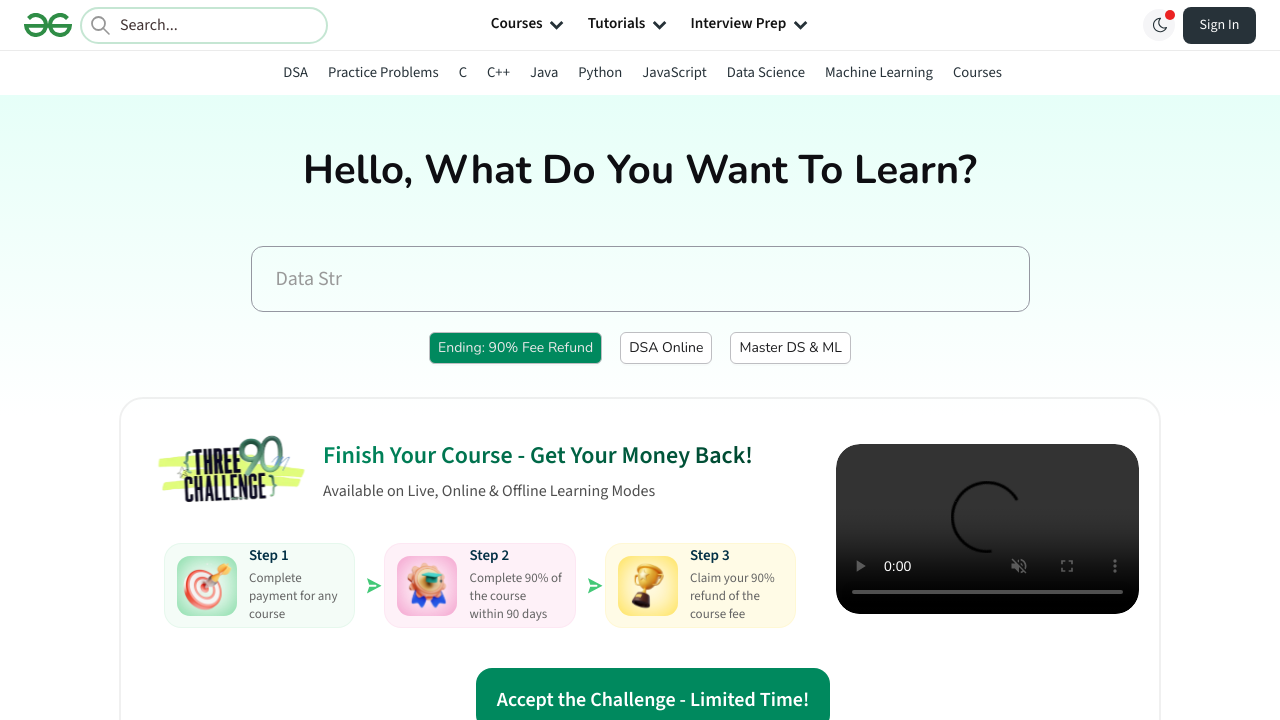

Retrieved href attribute from Courses link: https://www.geeksforgeeks.org/courses
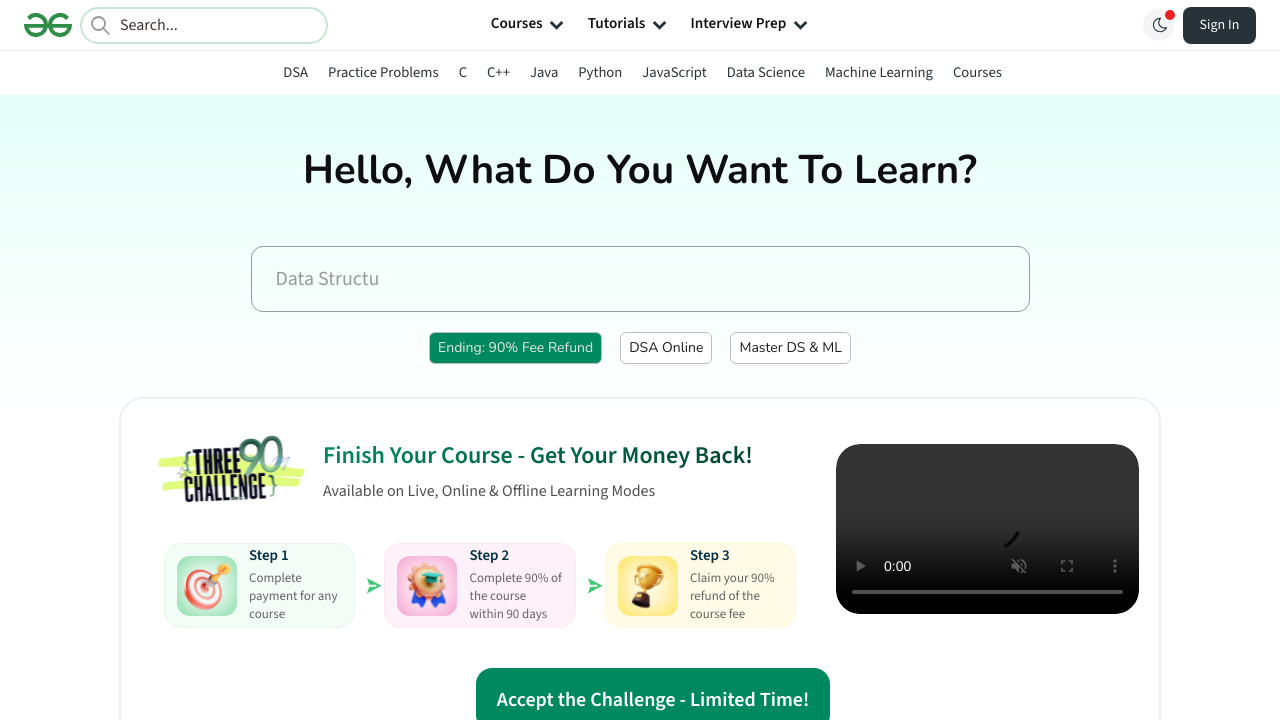

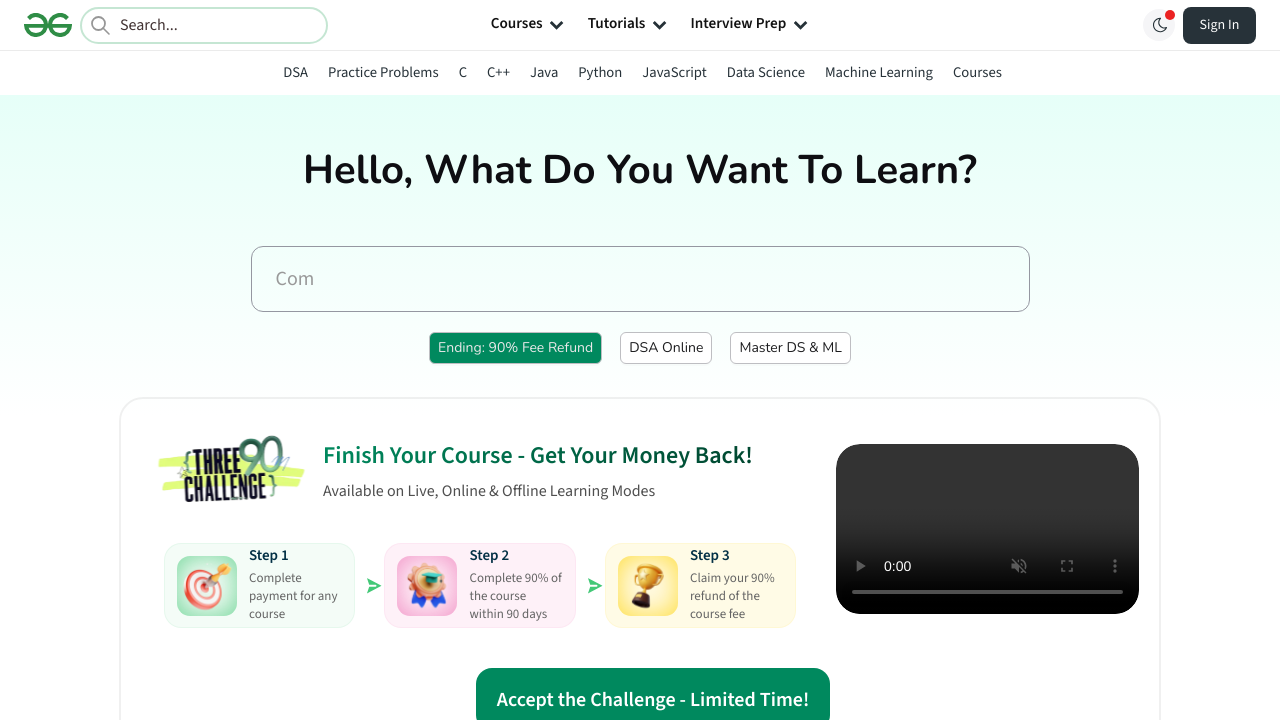